Tests iframe interaction by switching to an iframe containing a TinyMCE editor, clearing the text, typing "Loop Academy", verifying the text, then switching back to verify the header is displayed.

Starting URL: https://loopcamp.vercel.app/iframe.html

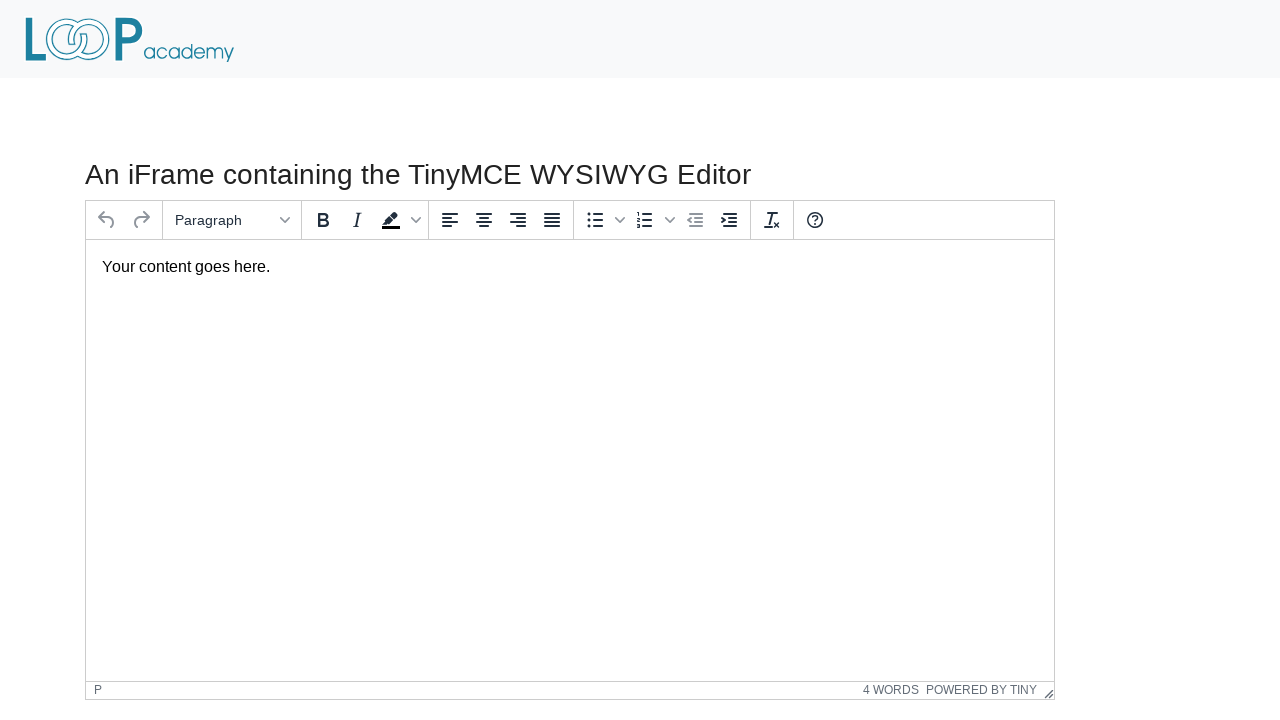

Located iframe with id 'mce_0_ifr'
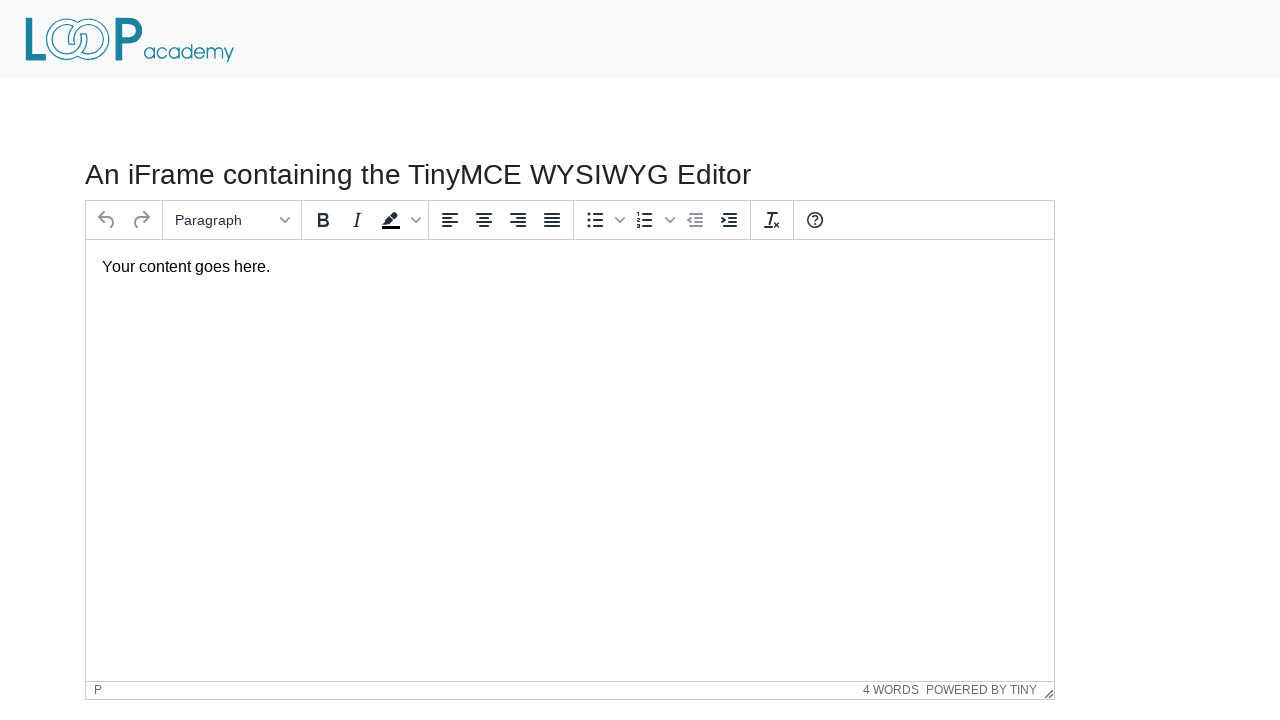

Located TinyMCE text box within iframe
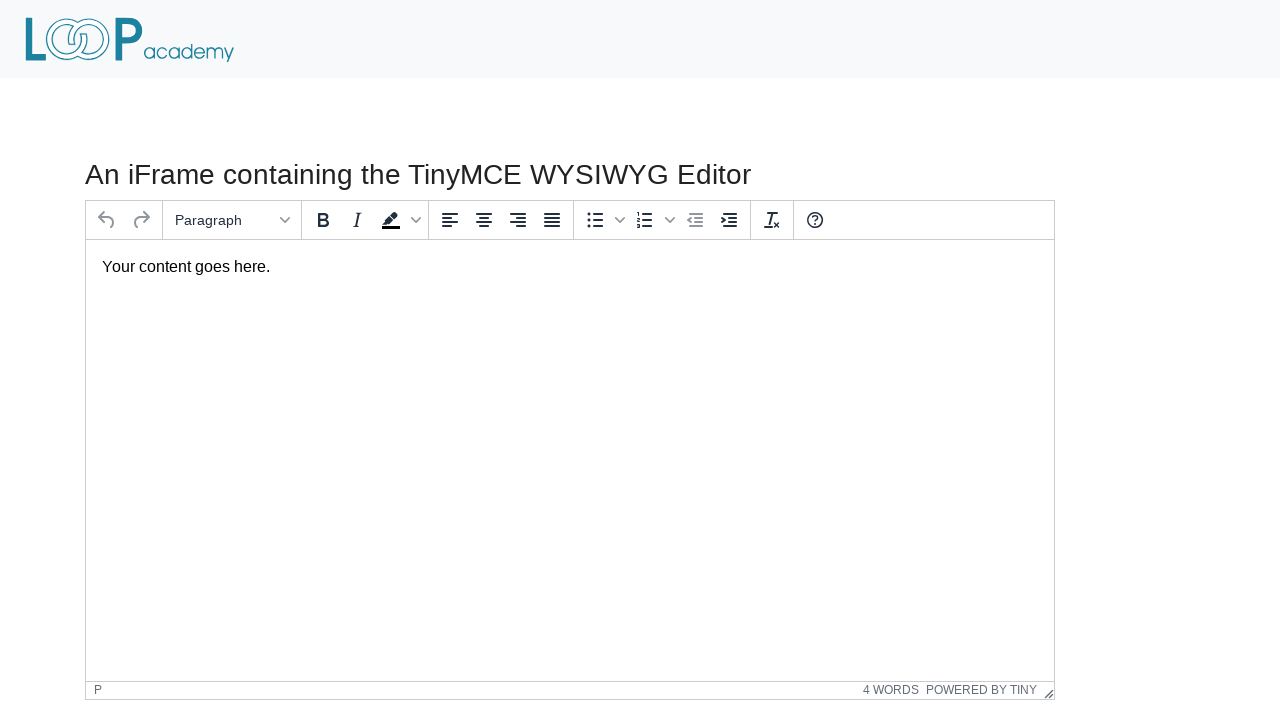

Cleared text from TinyMCE editor on iframe#mce_0_ifr >> internal:control=enter-frame >> #tinymce
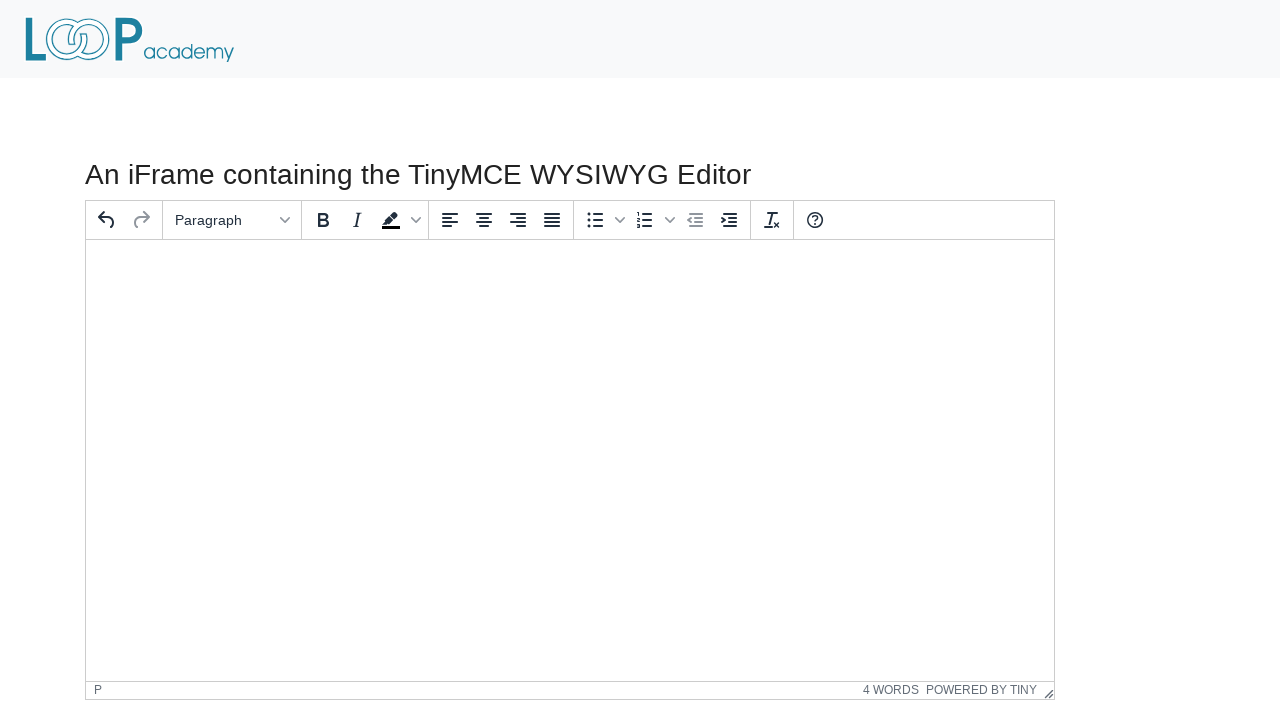

Typed 'Loop Academy' into TinyMCE editor on iframe#mce_0_ifr >> internal:control=enter-frame >> #tinymce
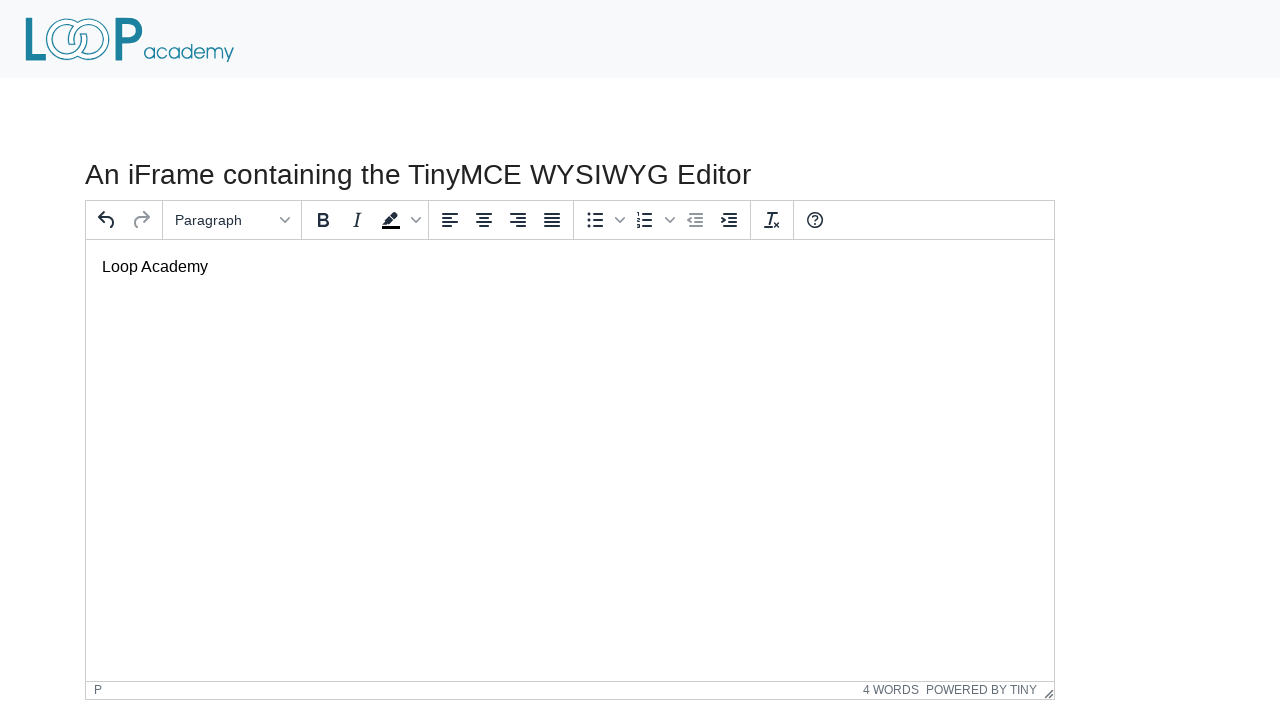

Verified text 'Loop Academy' is correctly displayed in TinyMCE editor
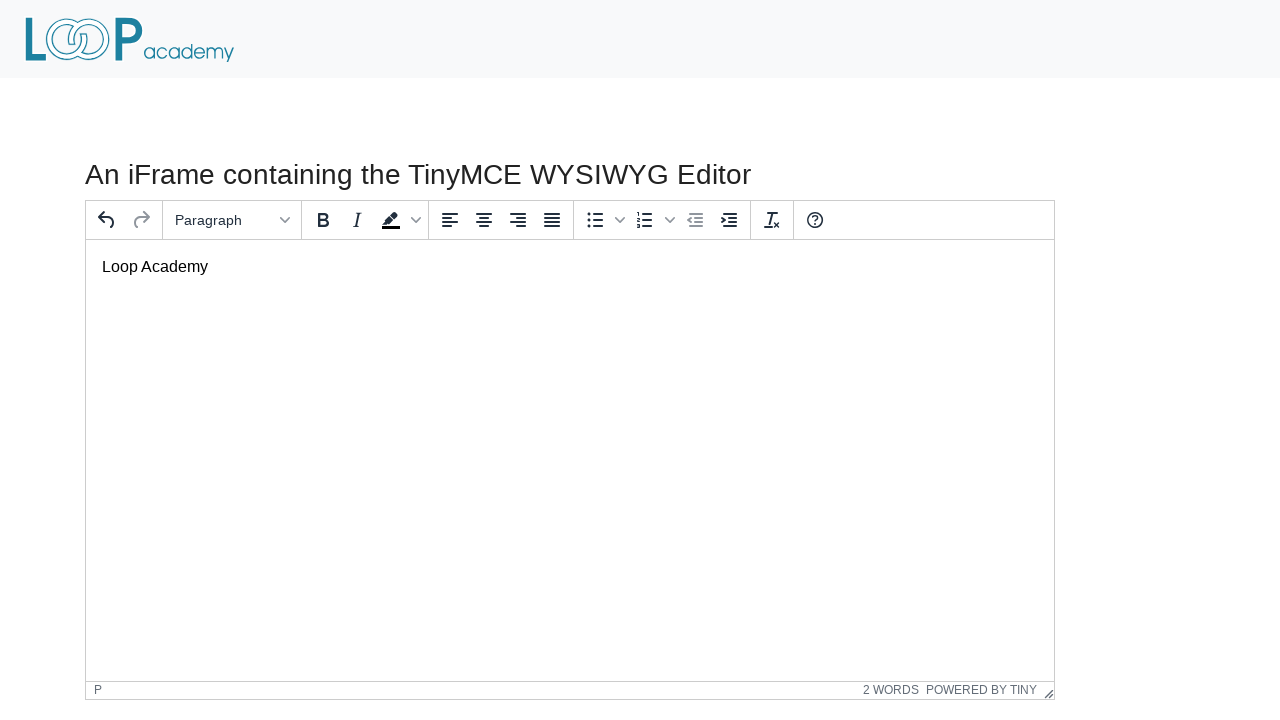

Located header element on main page
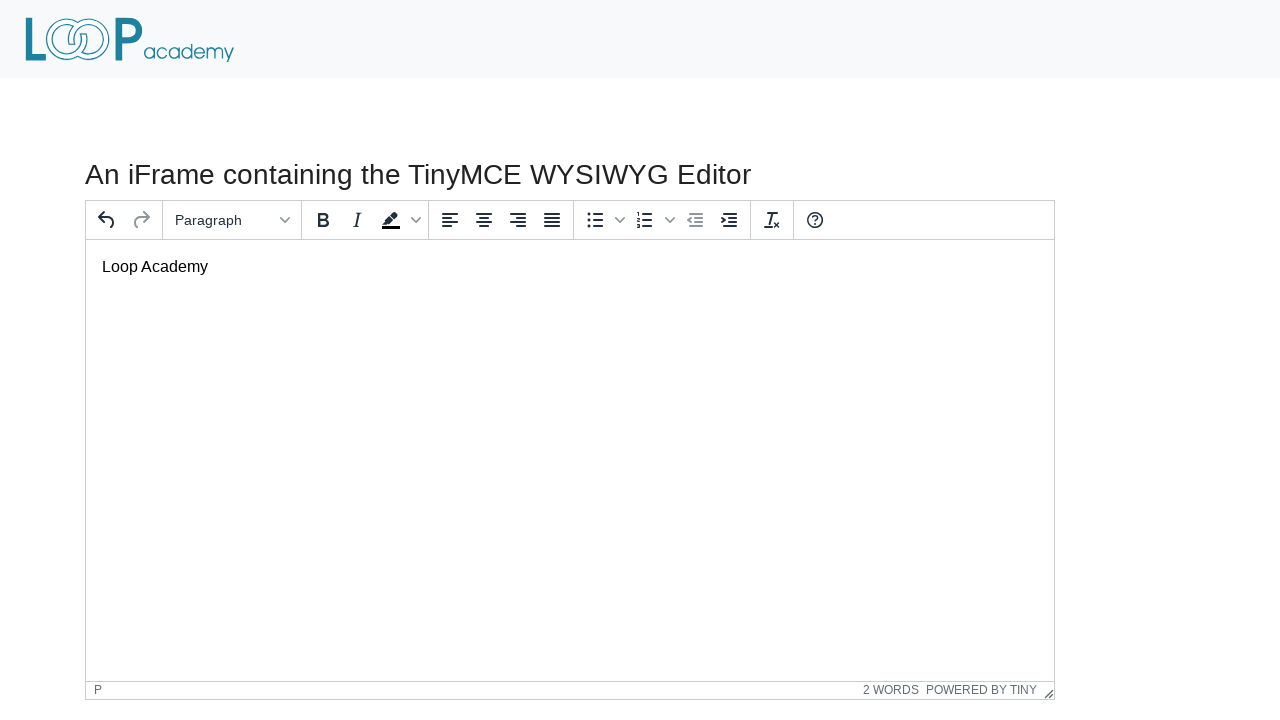

Verified header 'An iFrame' is visible on main page
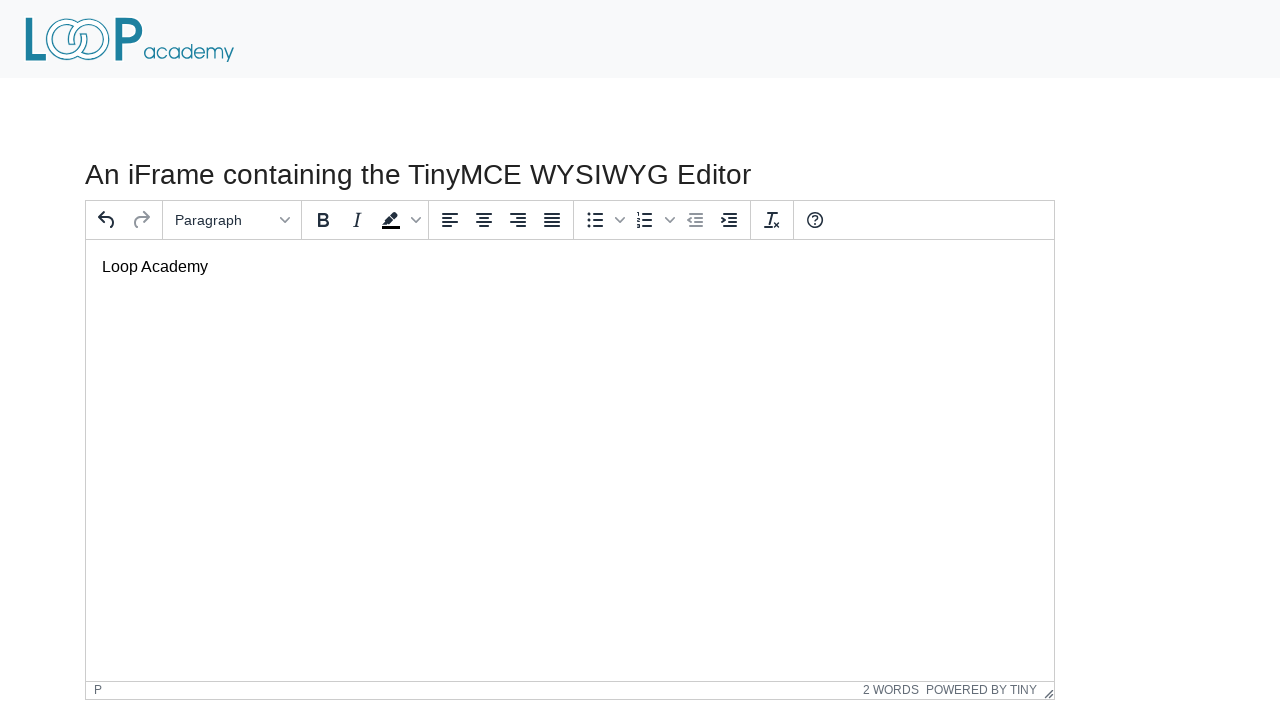

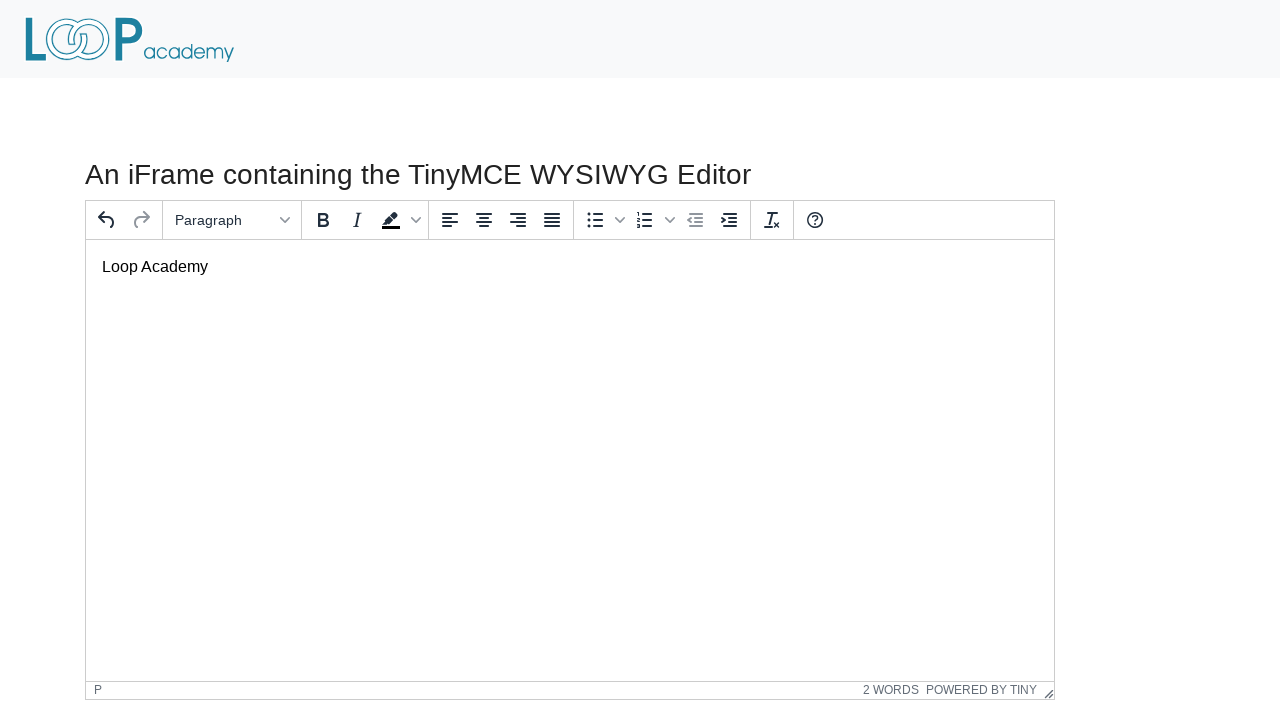